Tests stability under repeated navigation by performing multiple navigation cycles - clicking a tile, verifying the page, navigating back, and repeating.

Starting URL: https://practice.expandtesting.com/test-cases

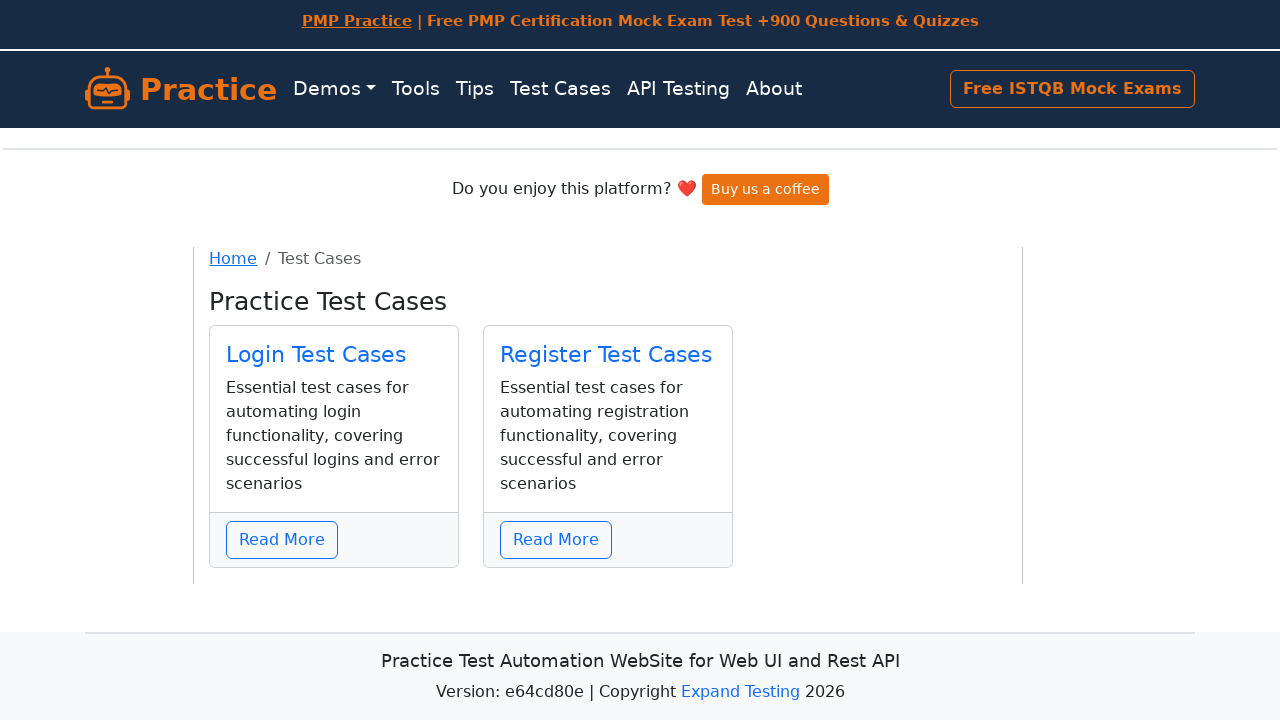

Initial page load - 'Practice Test Cases' text visible
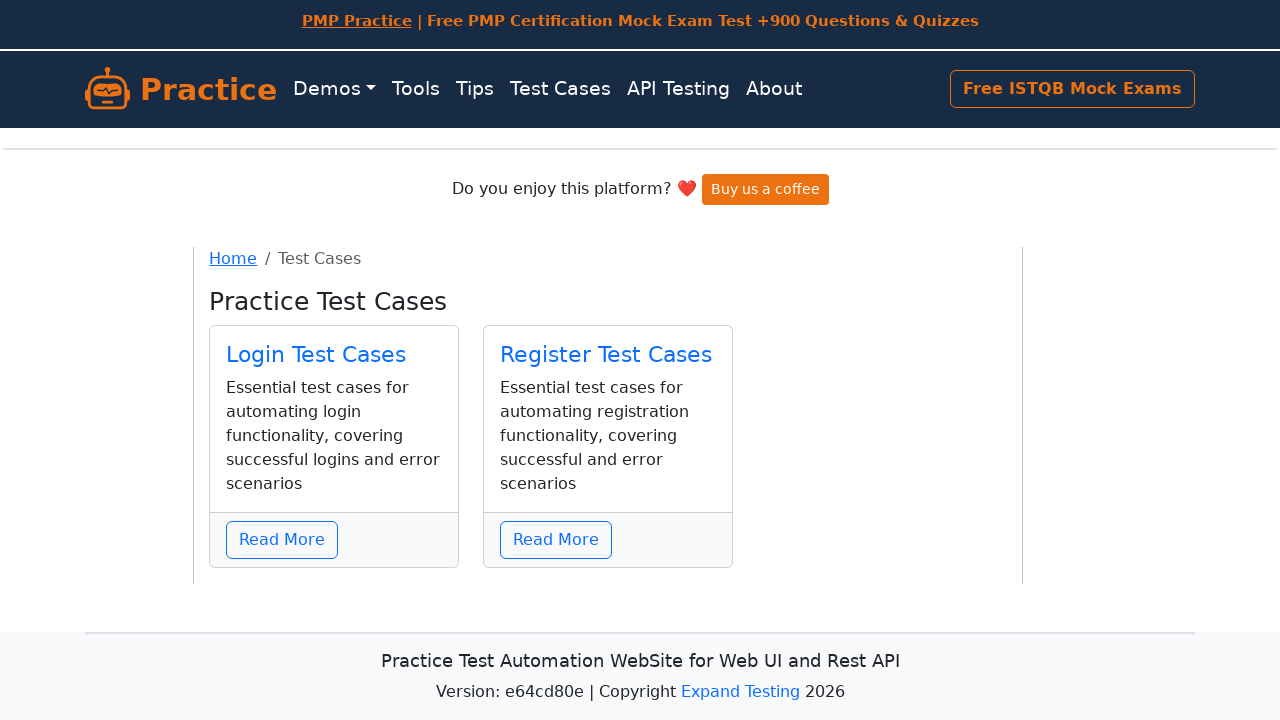

Cycle 1: Clicked 'Login Test Cases' tile at (316, 354) on internal:role=link[name="Login Test Cases"i]
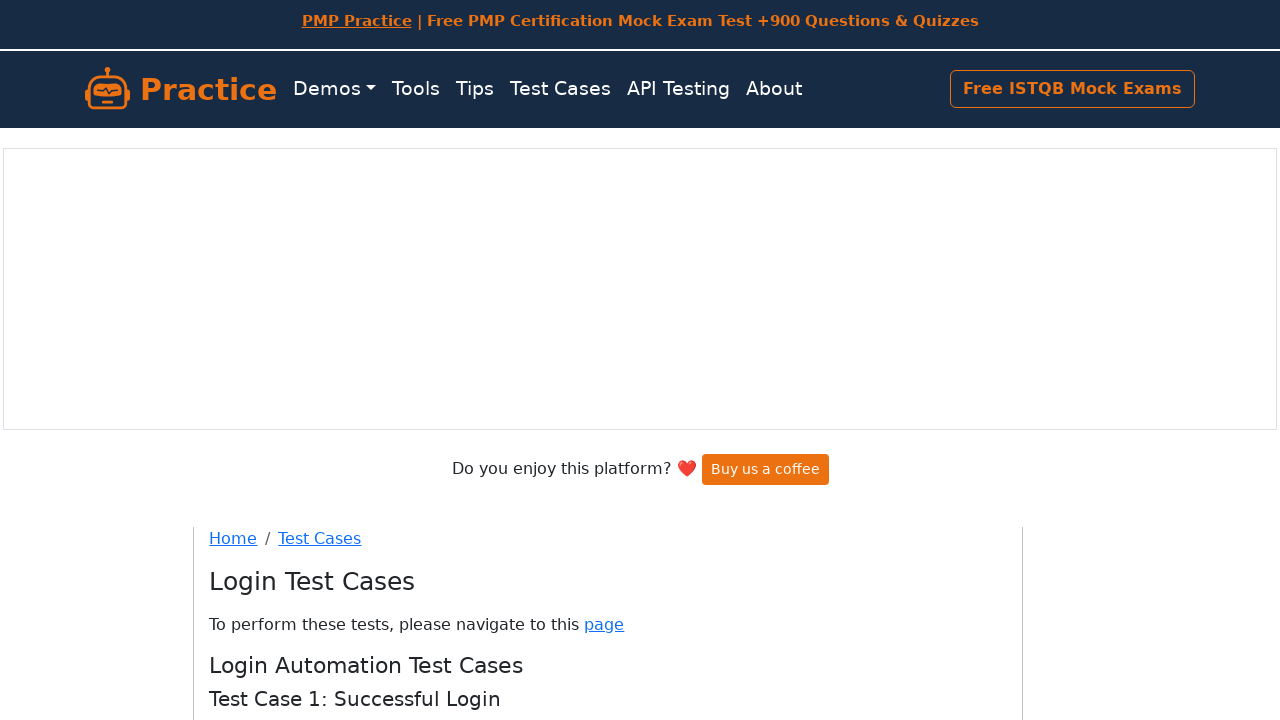

Cycle 1: Navigated to Login Test Cases page
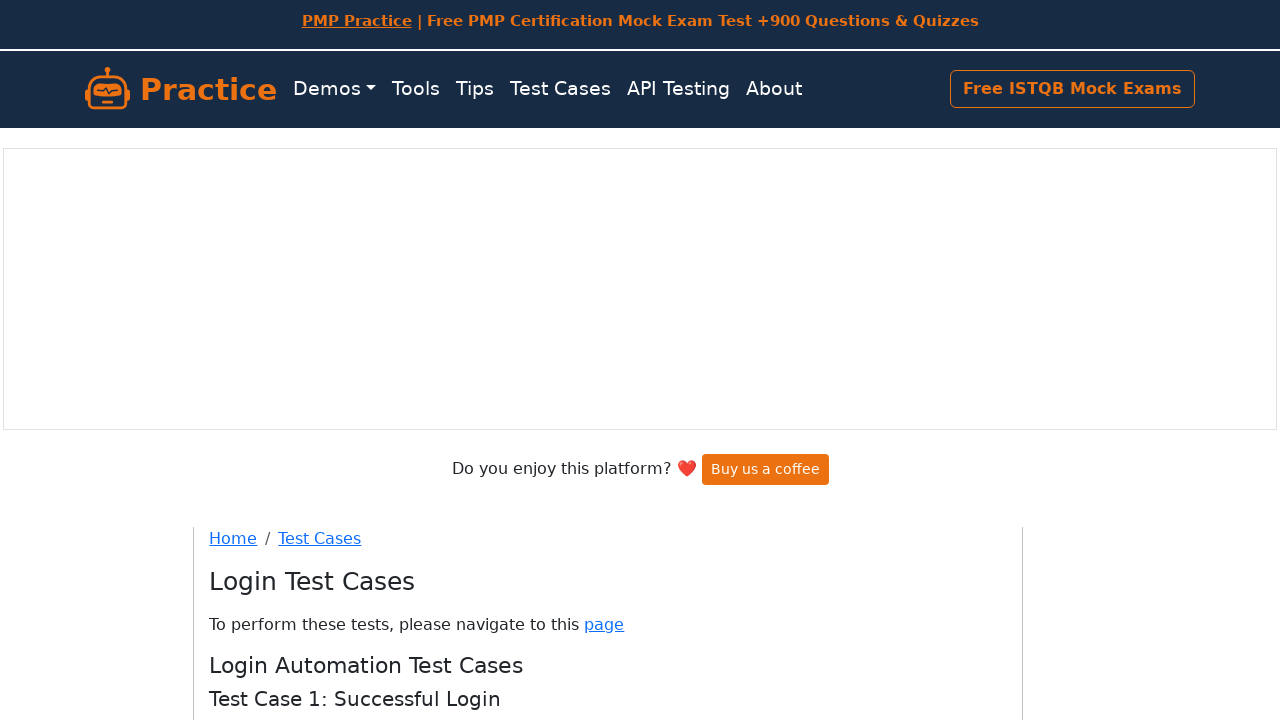

Cycle 1: 'Login Test Cases' heading is visible
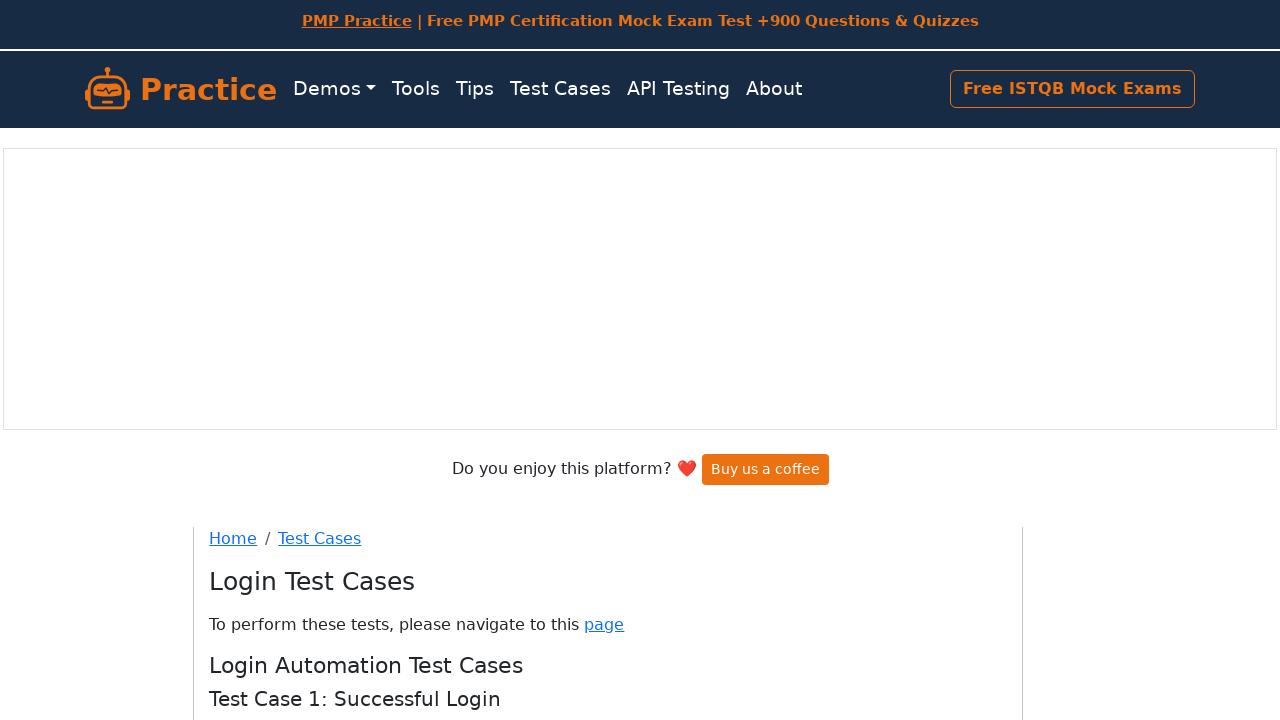

Cycle 1: Navigated back to test cases page
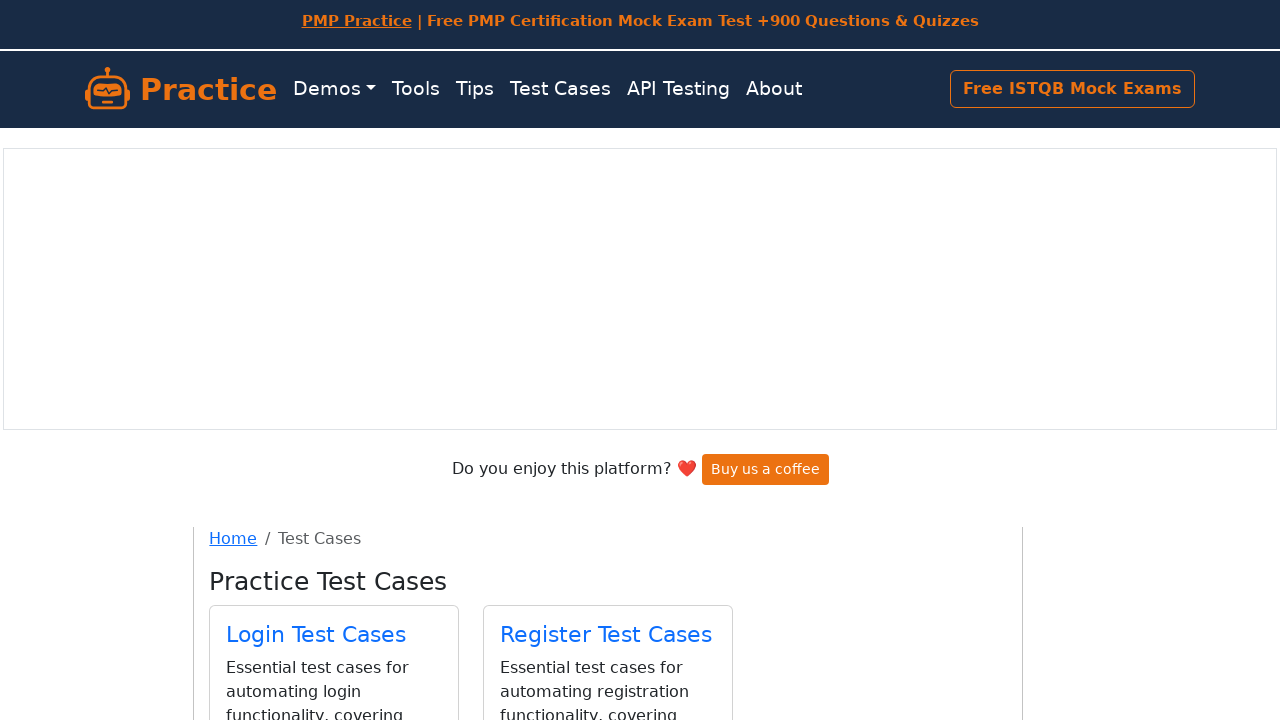

Cycle 1: Back on main test cases page - verified 'Practice Test Cases' text
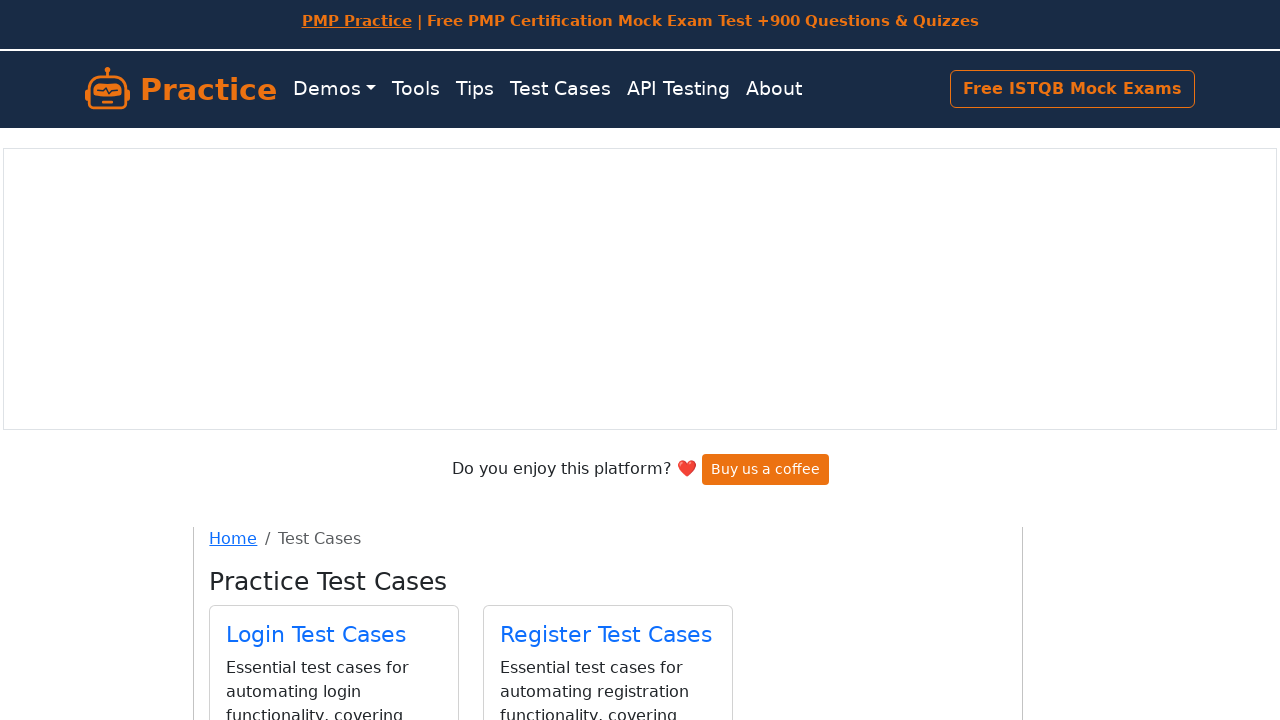

Cycle 2: Clicked 'Login Test Cases' tile at (316, 634) on internal:role=link[name="Login Test Cases"i]
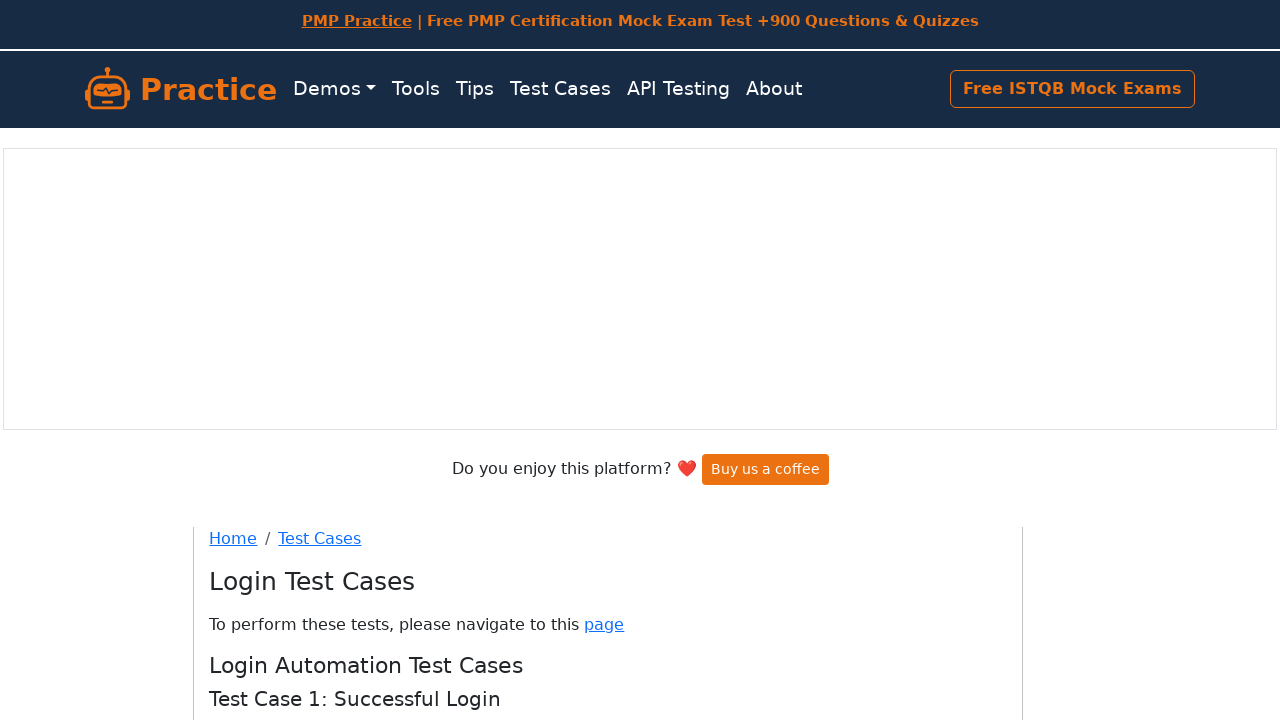

Cycle 2: Navigated to Login Test Cases page
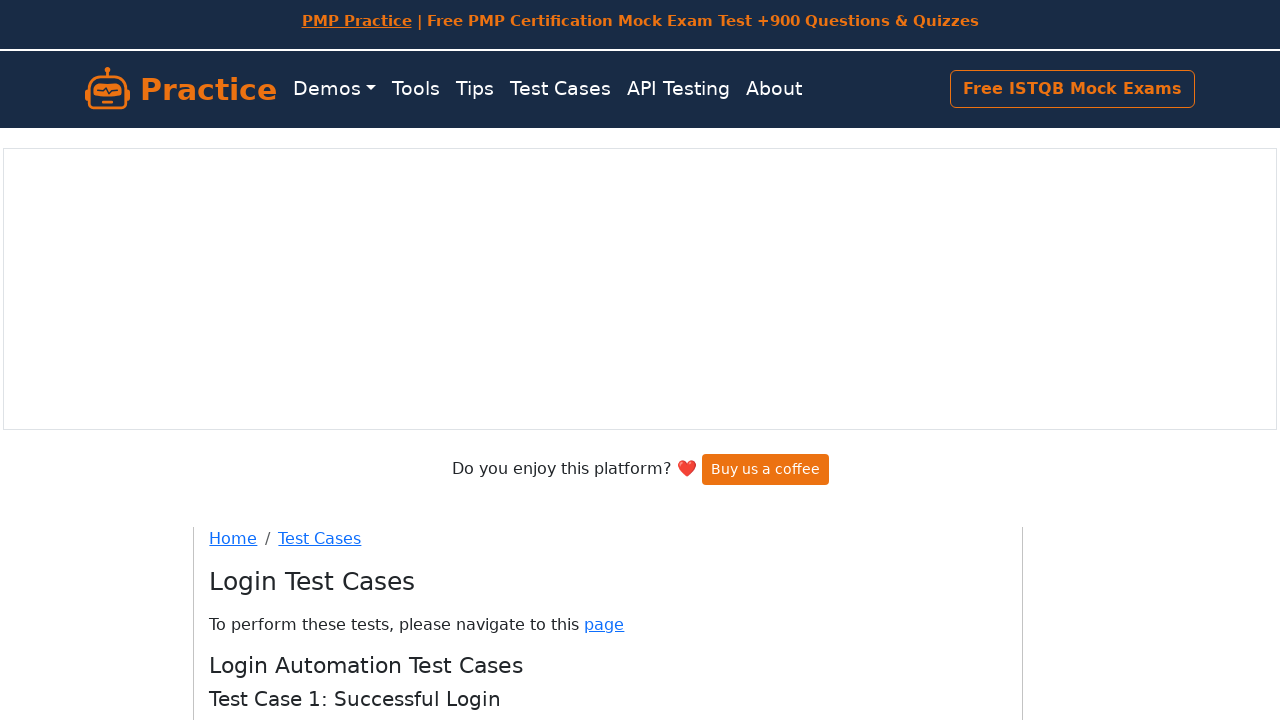

Cycle 2: 'Login Test Cases' heading is visible
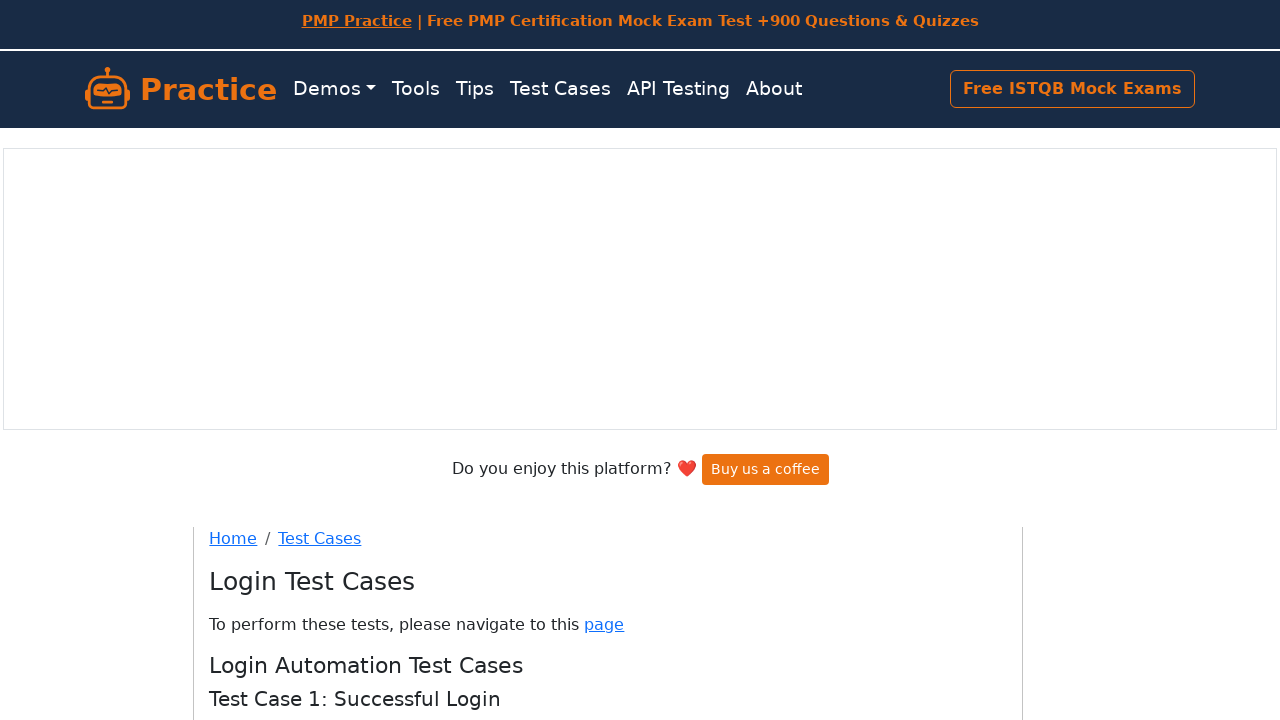

Cycle 2: Navigated back to test cases page
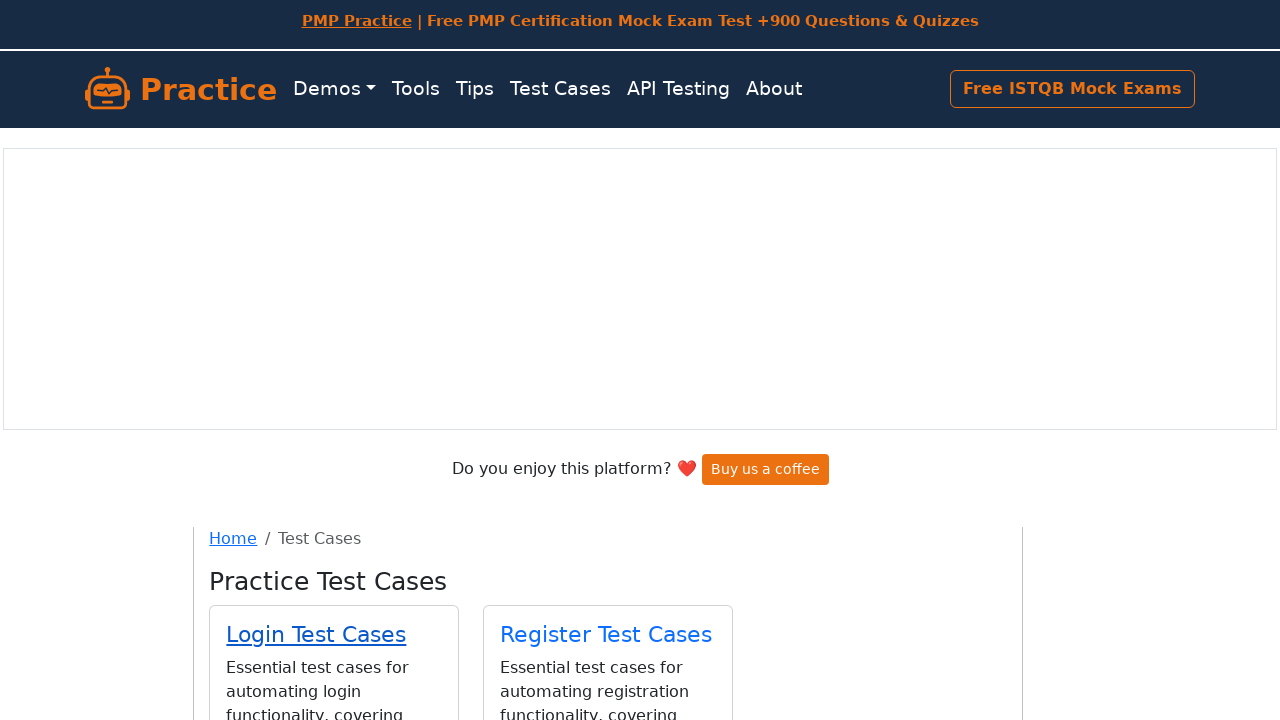

Cycle 2: Back on main test cases page - verified 'Practice Test Cases' text
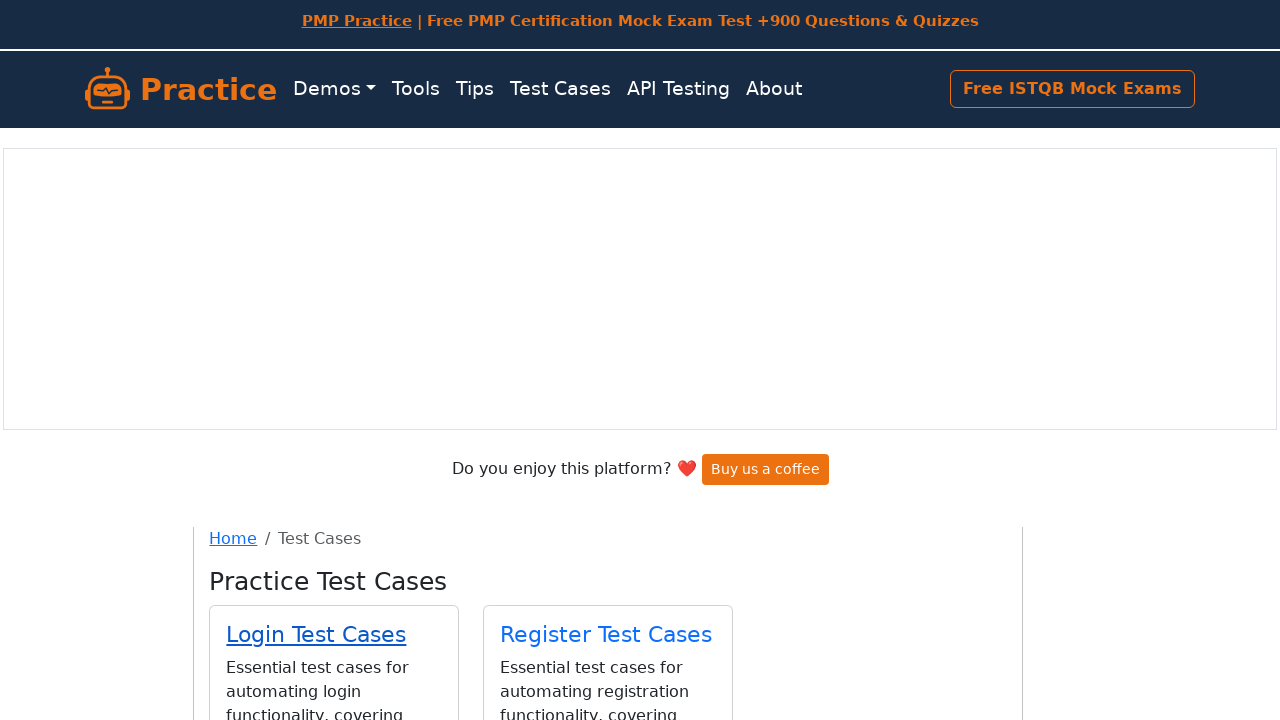

Cycle 3: Clicked 'Login Test Cases' tile at (316, 634) on internal:role=link[name="Login Test Cases"i]
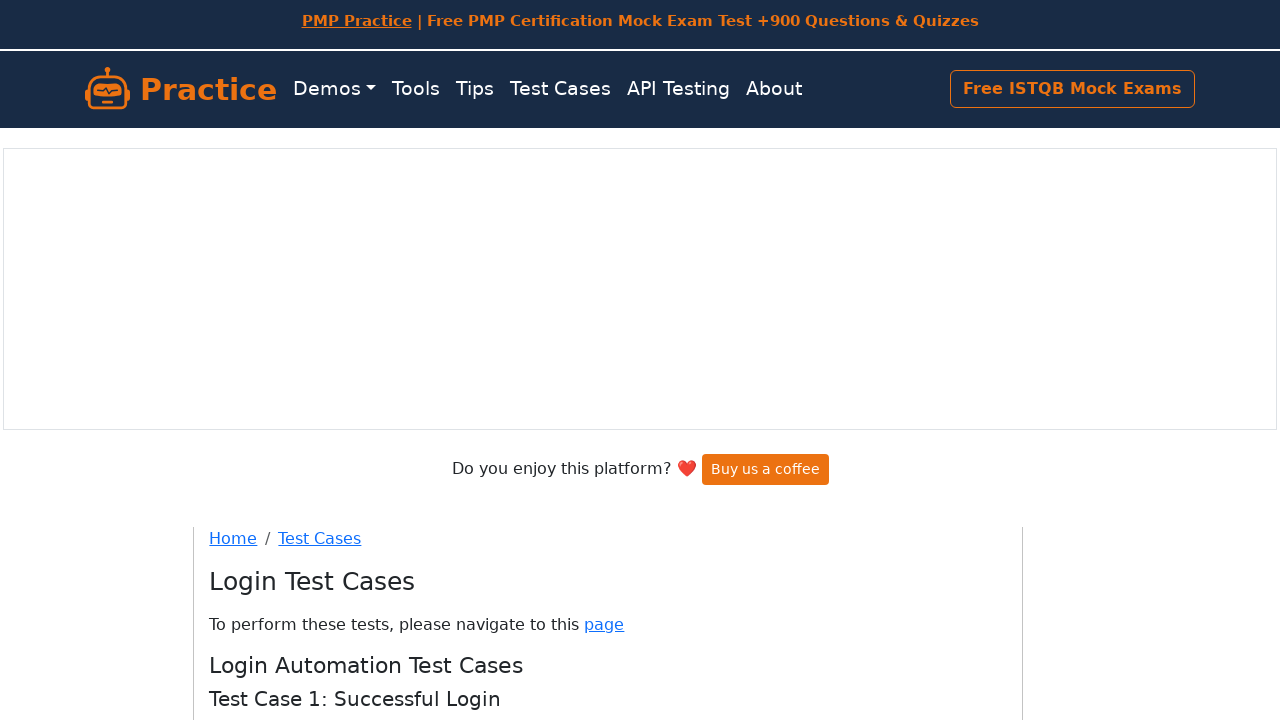

Cycle 3: Navigated to Login Test Cases page
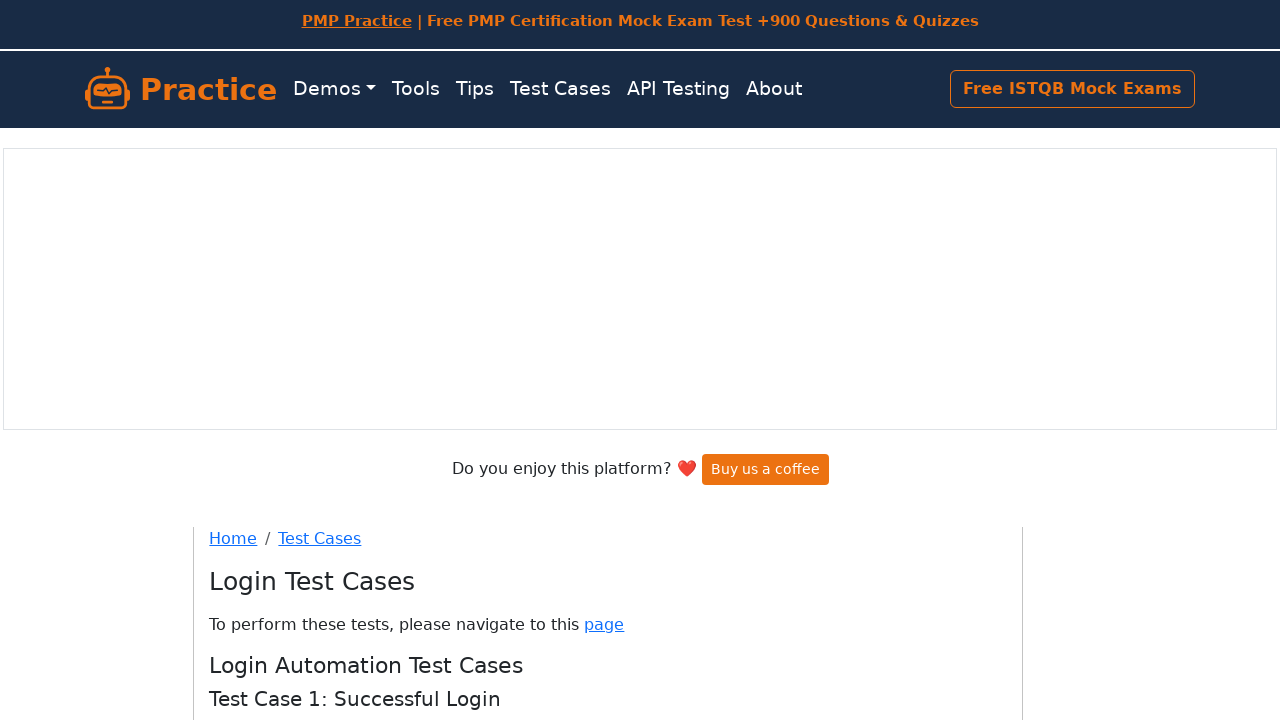

Cycle 3: 'Login Test Cases' heading is visible
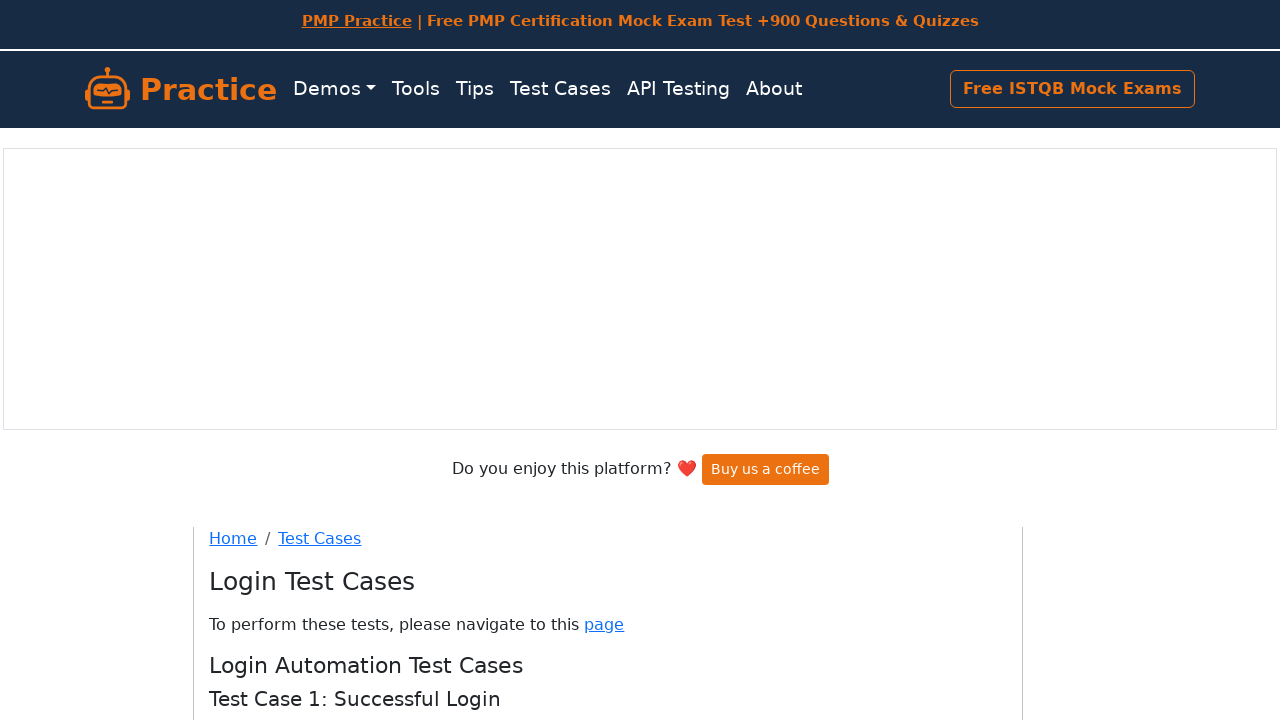

Cycle 3: Navigated back to test cases page
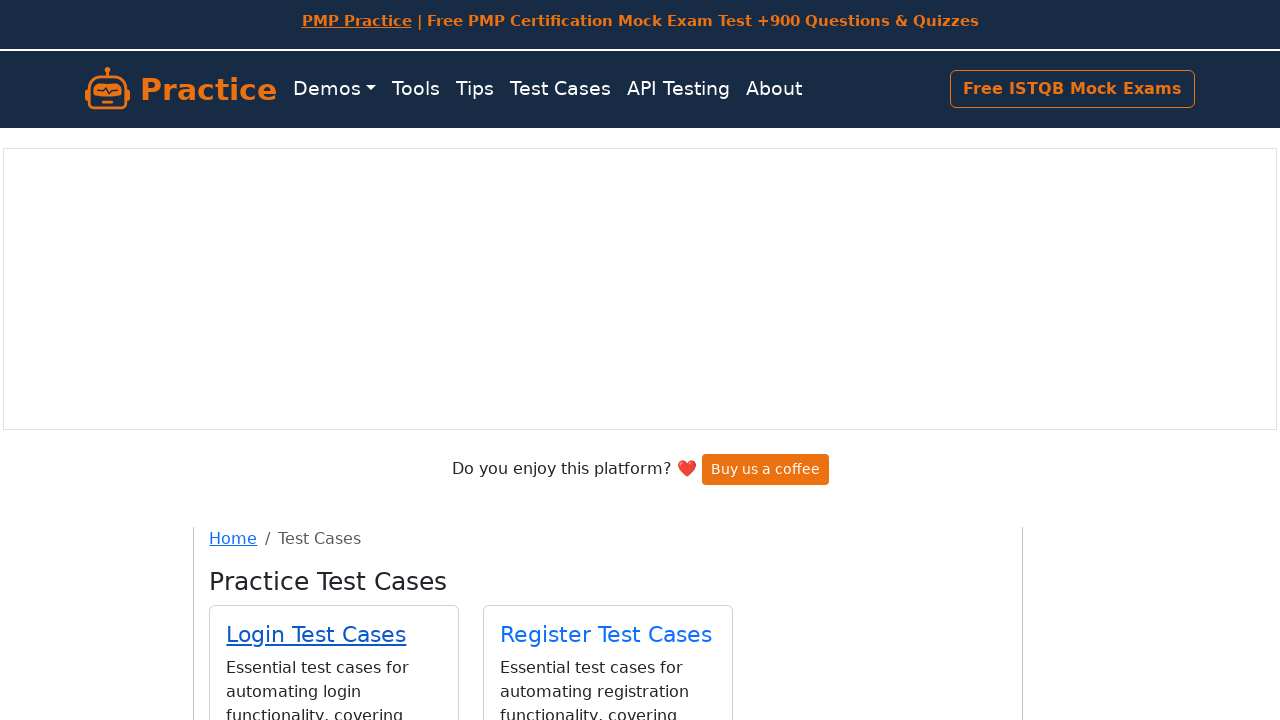

Cycle 3: Back on main test cases page - verified 'Practice Test Cases' text
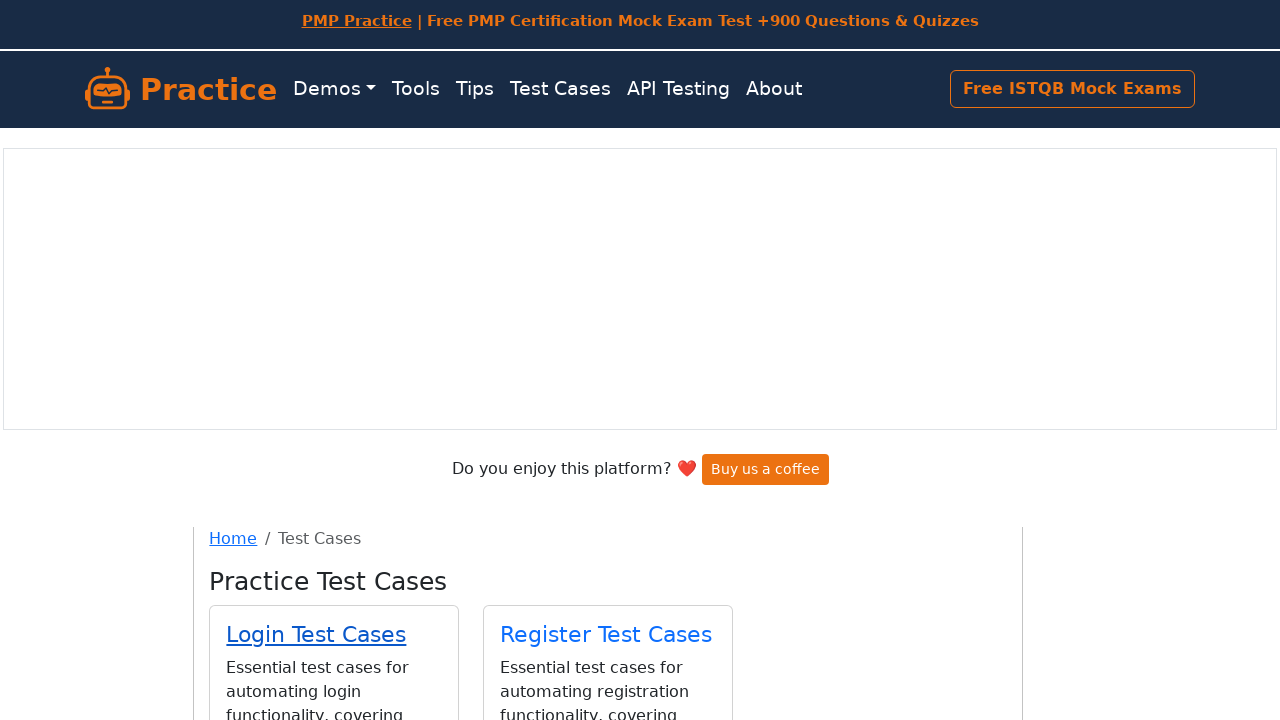

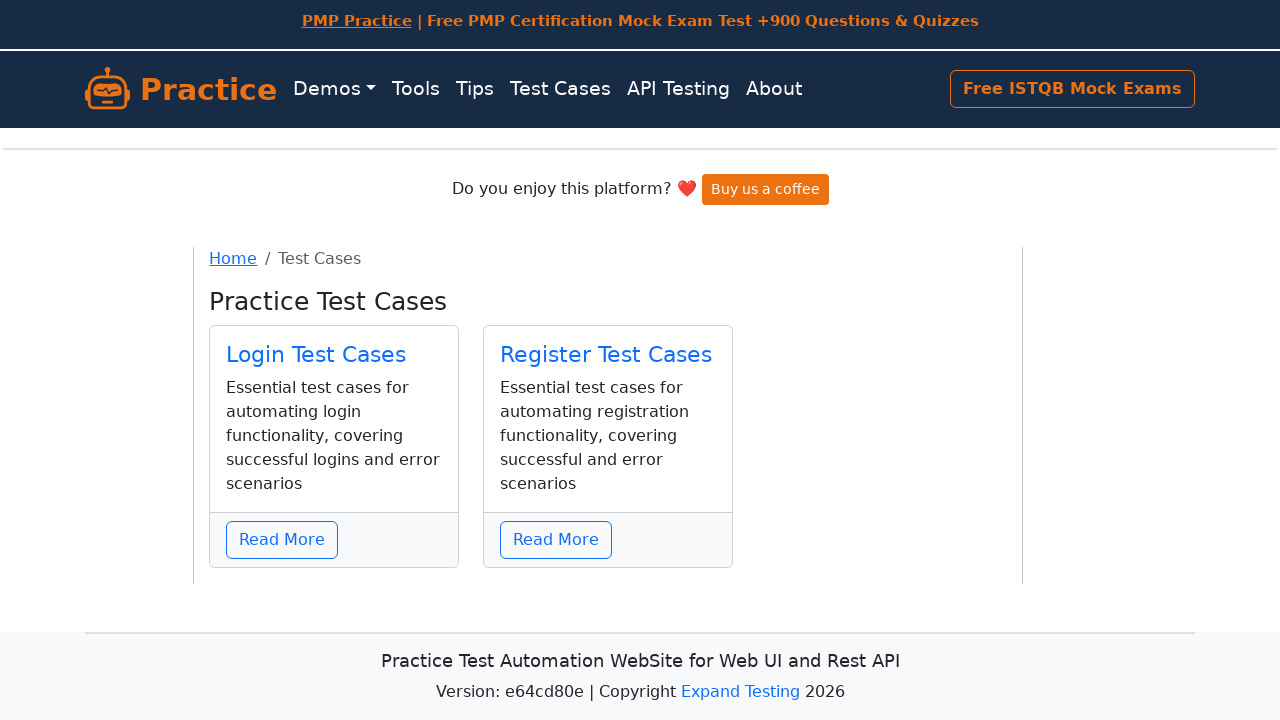